Tests clearing all completed tasks by adding tasks, completing one, clicking "Clear completed" button, and verifying no completed tasks remain

Starting URL: https://demo.playwright.dev/todomvc/#/

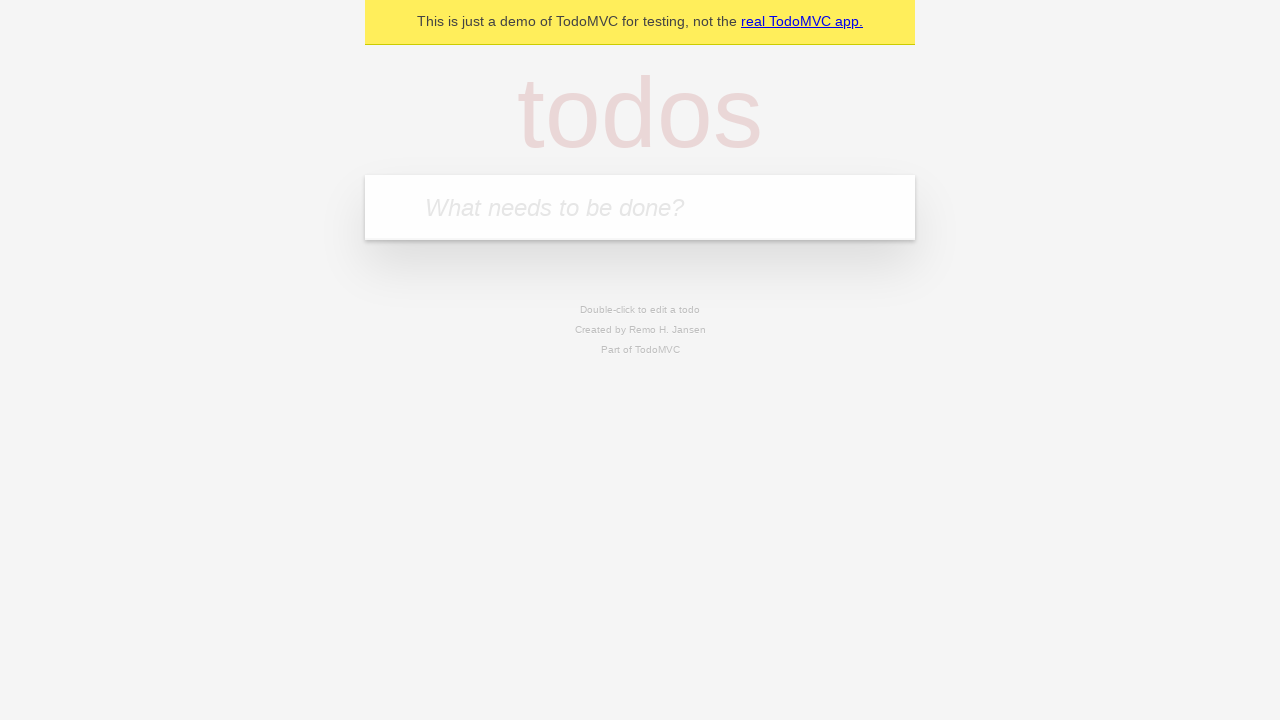

Navigated to TodoMVC demo application
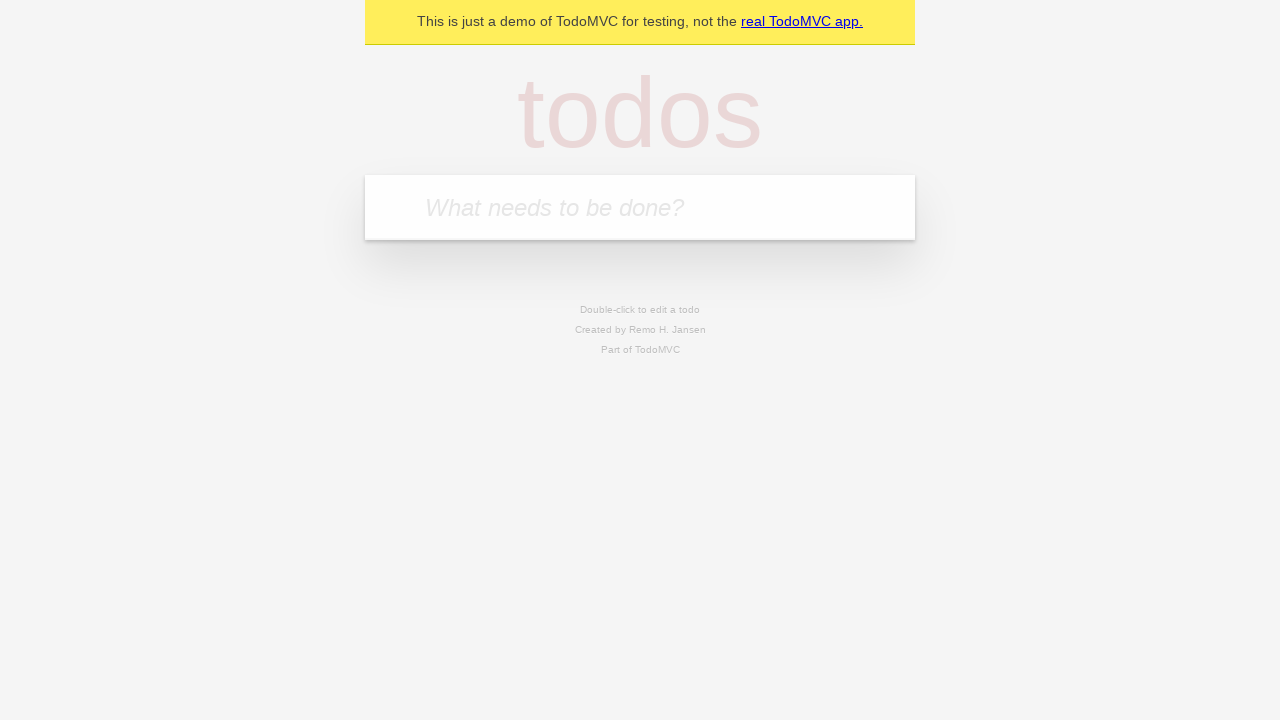

Located task input field
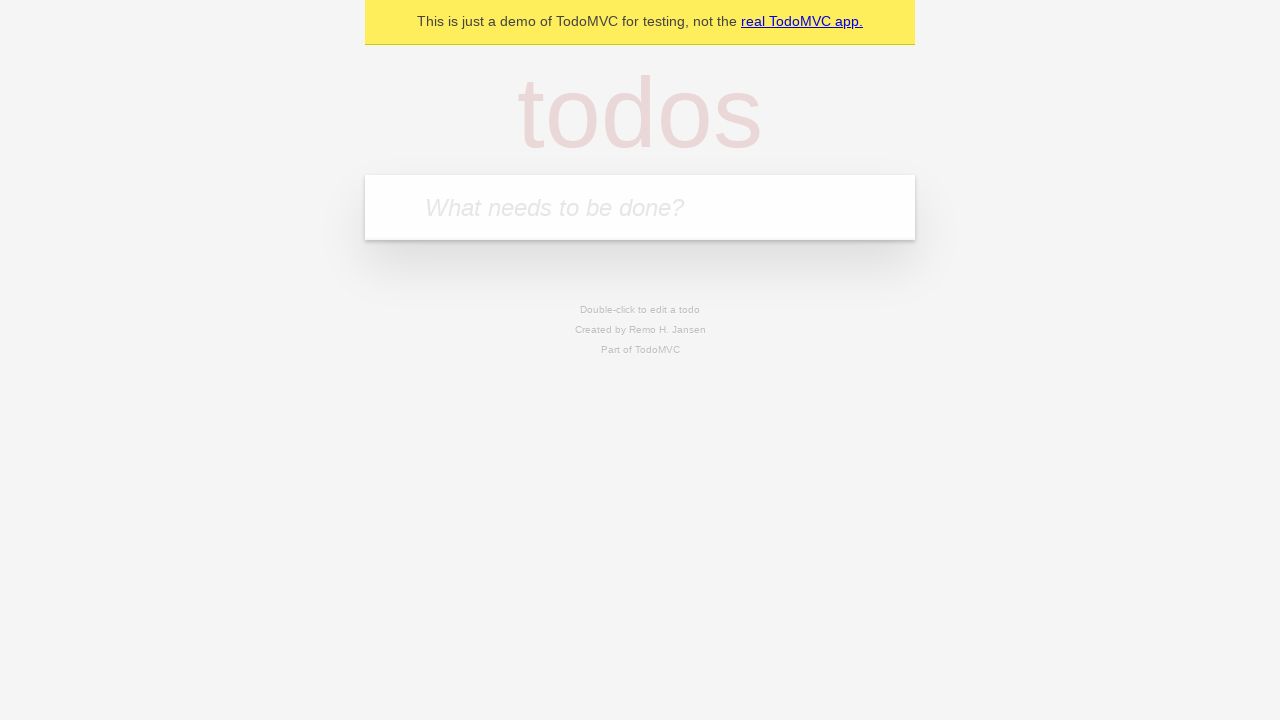

Filled task input with 'Read book' on internal:role=textbox[name="What needs to be done?"i]
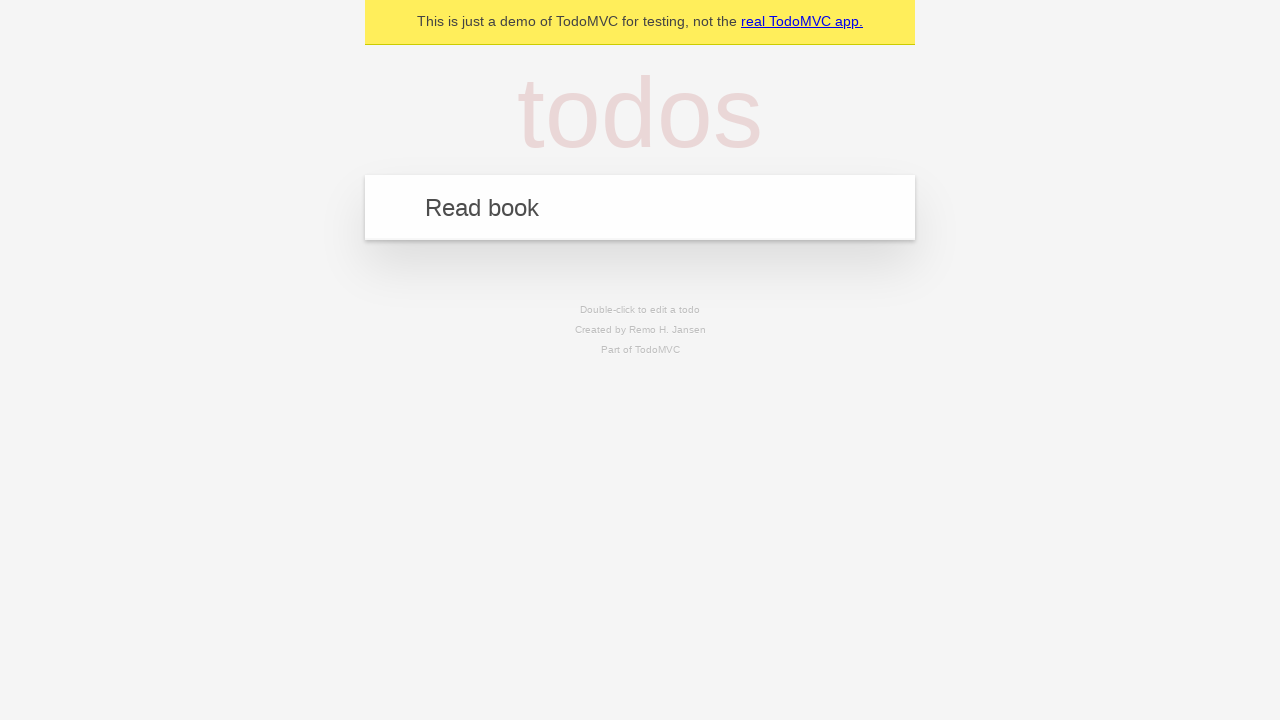

Pressed Enter to add task 'Read book' on internal:role=textbox[name="What needs to be done?"i]
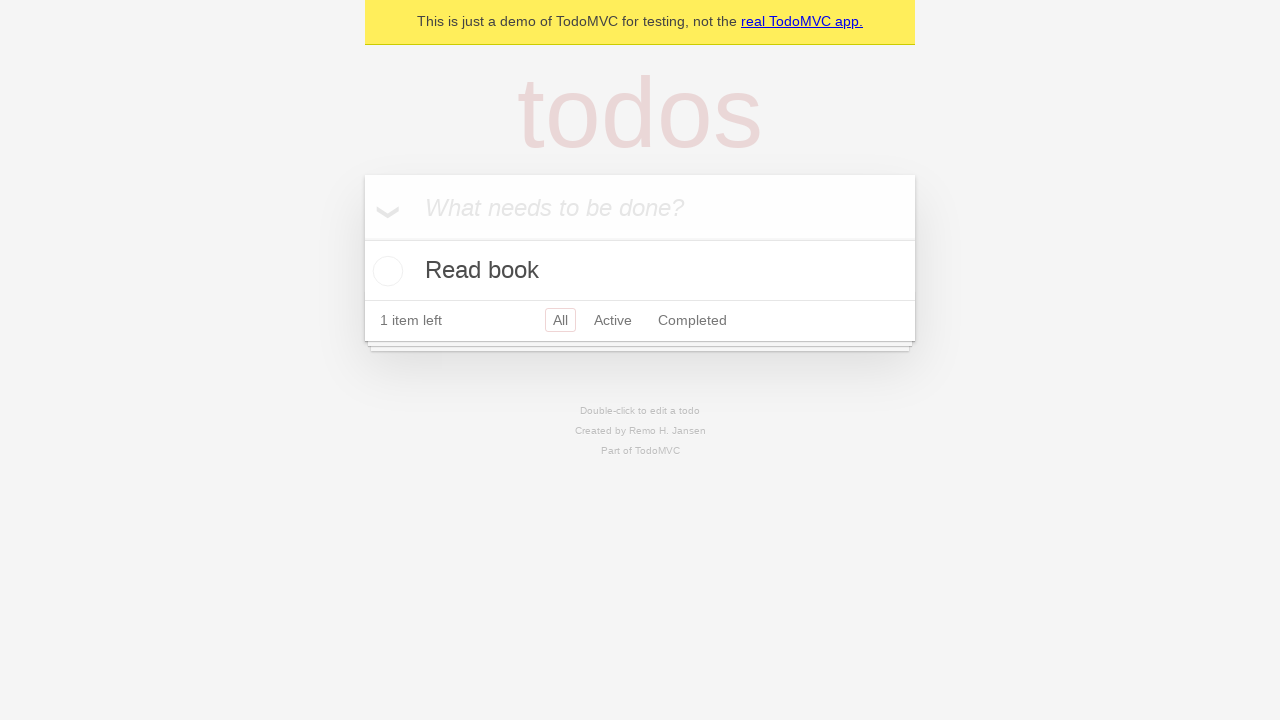

Filled task input with 'Exercise' on internal:role=textbox[name="What needs to be done?"i]
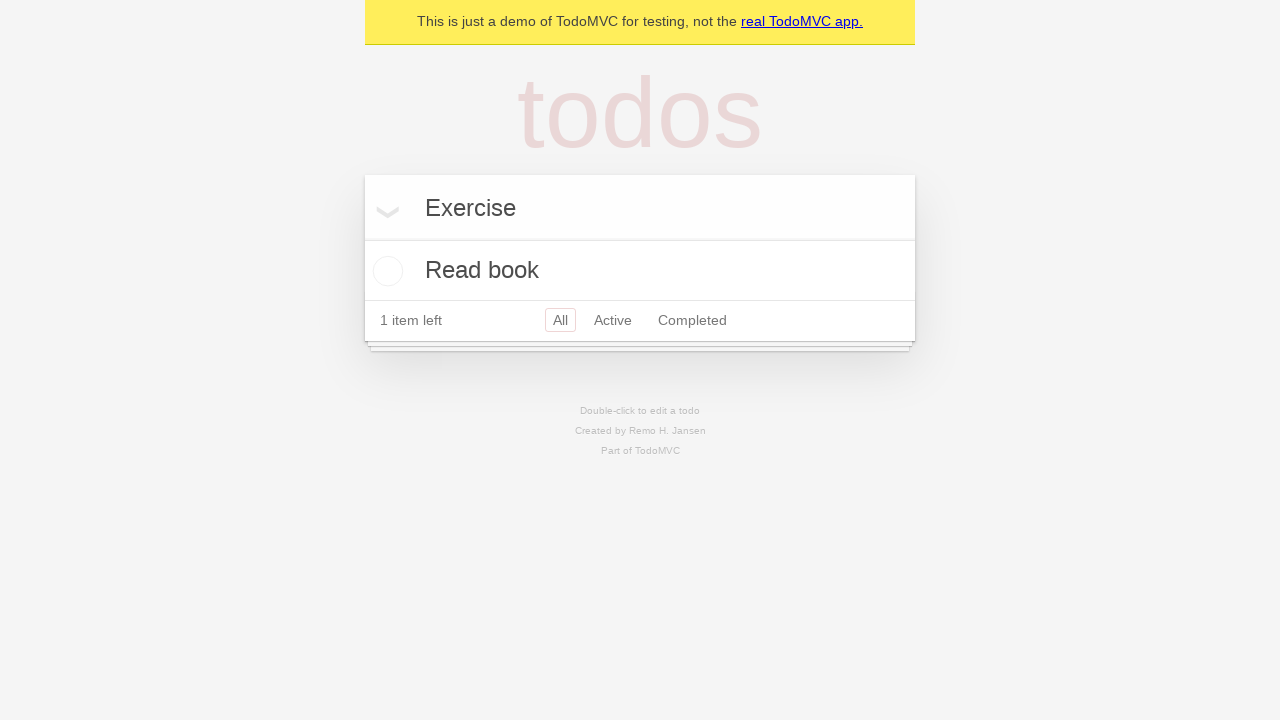

Pressed Enter to add task 'Exercise' on internal:role=textbox[name="What needs to be done?"i]
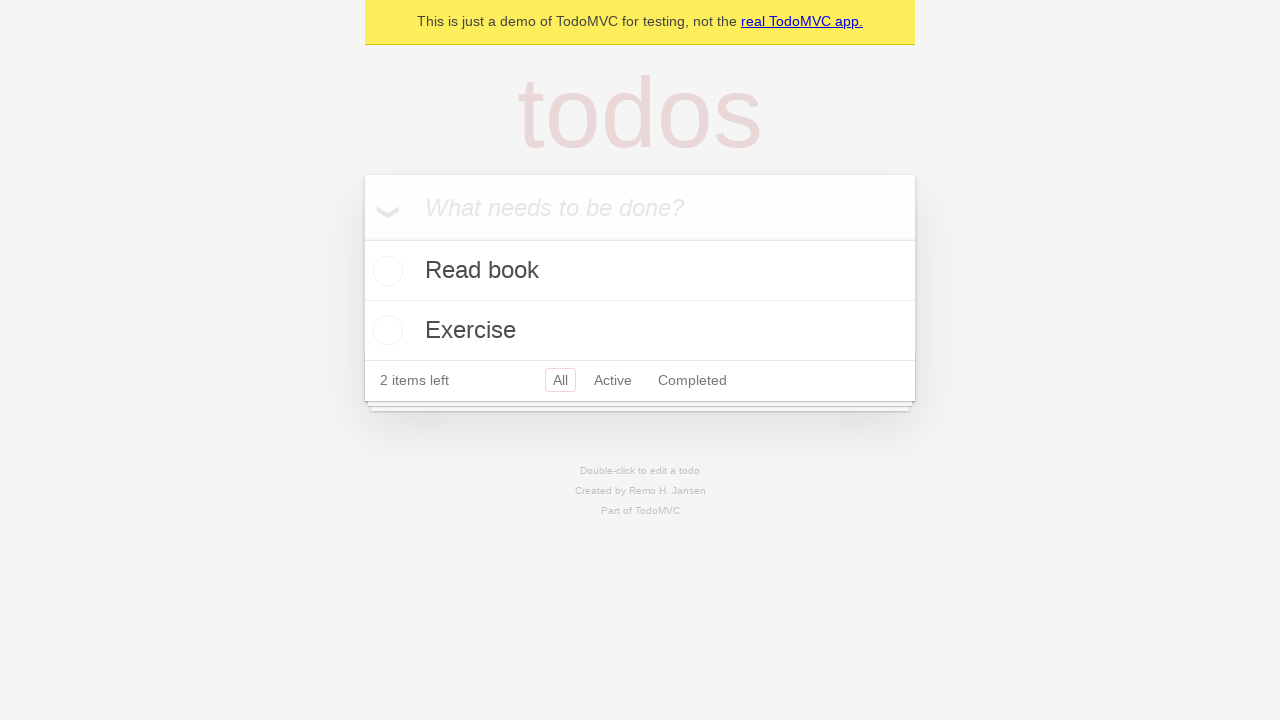

Filled task input with 'Meditate' on internal:role=textbox[name="What needs to be done?"i]
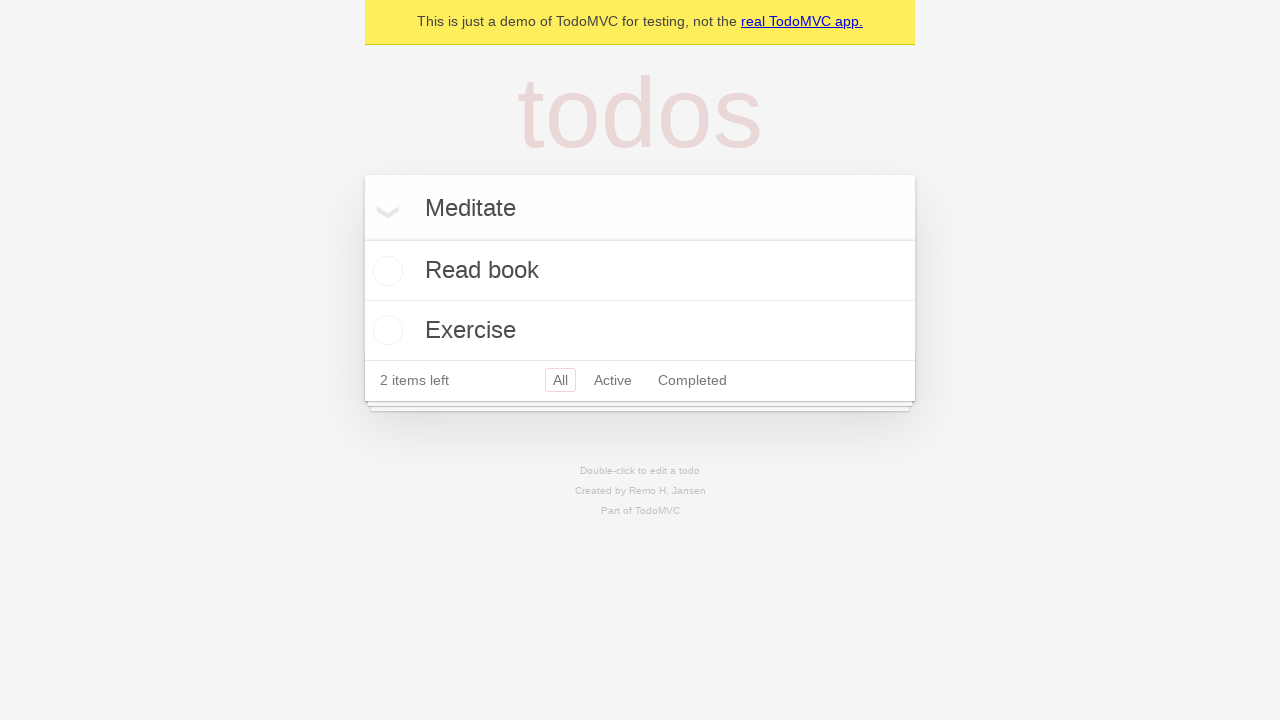

Pressed Enter to add task 'Meditate' on internal:role=textbox[name="What needs to be done?"i]
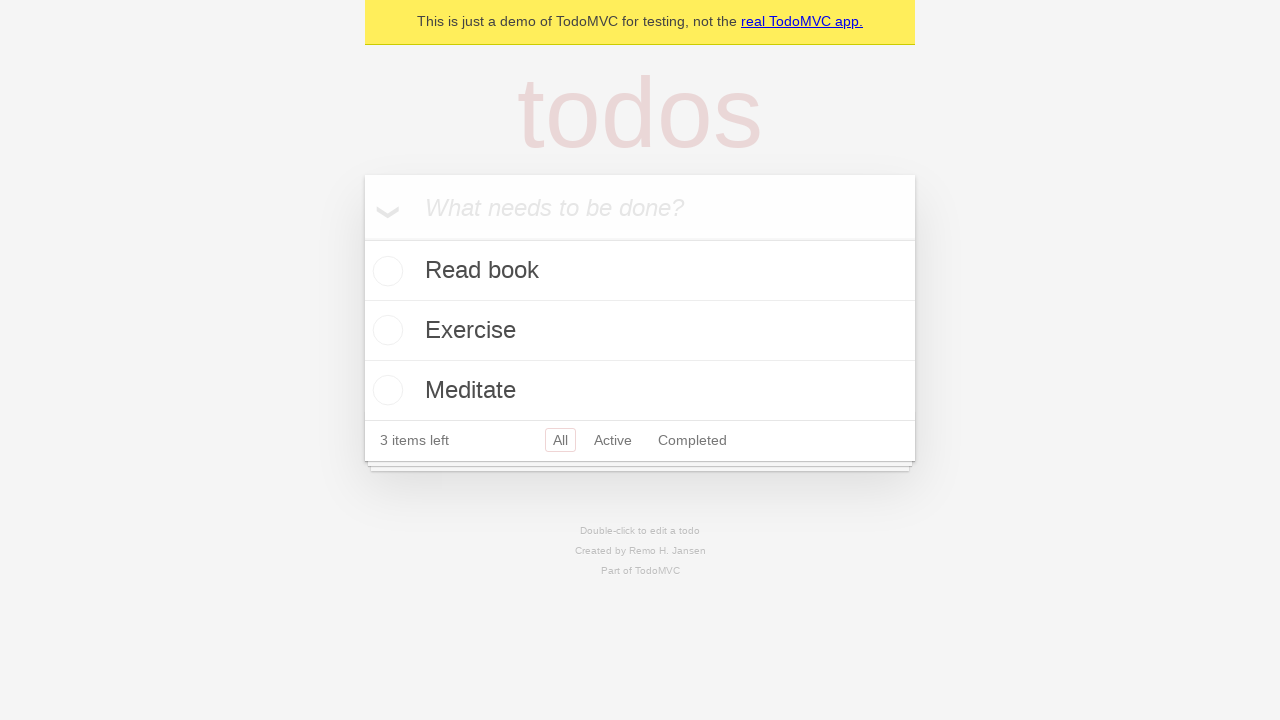

Located first task checkbox
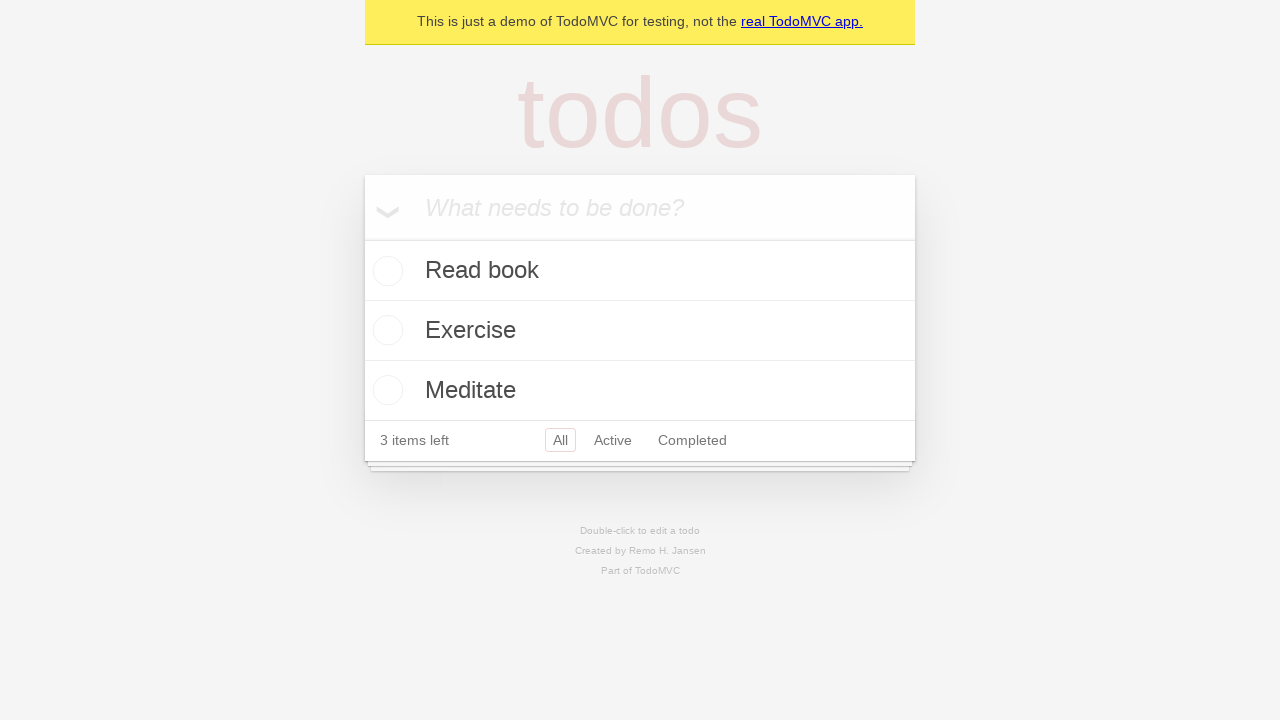

Checked the first task to mark it as completed at (385, 271) on .todo-list li >> nth=0 >> internal:role=checkbox
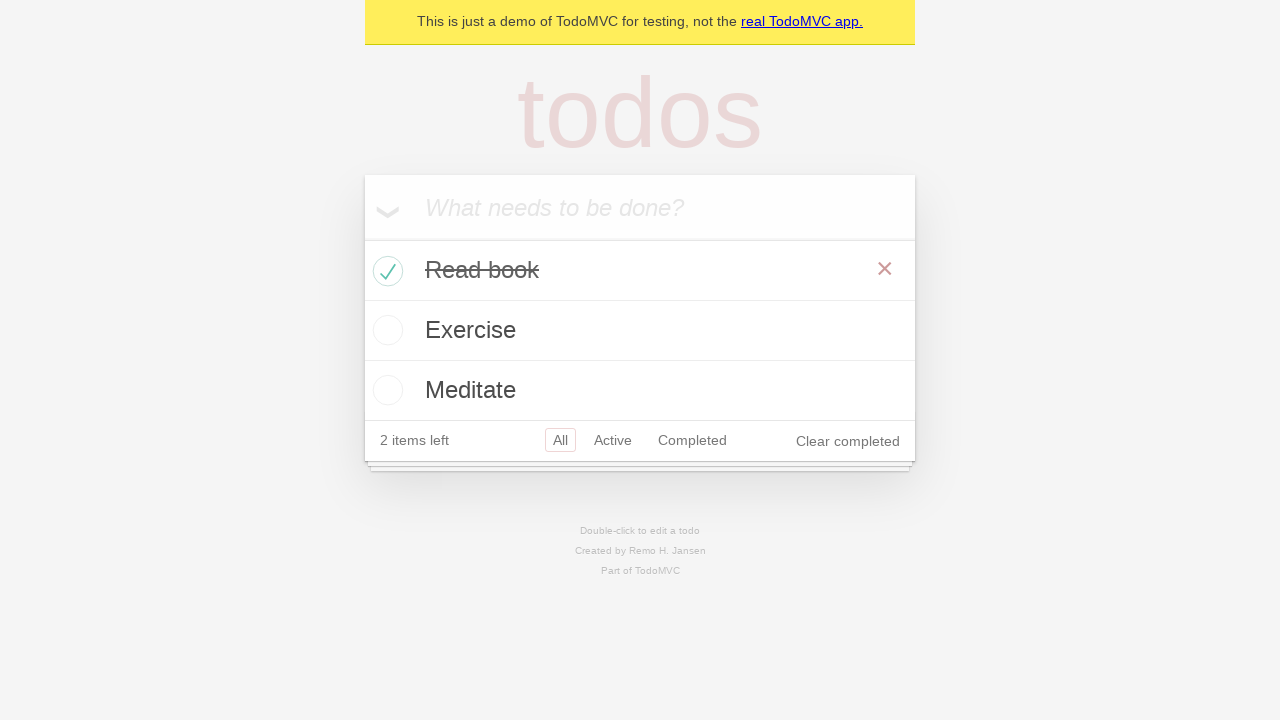

Located 'Clear completed' button
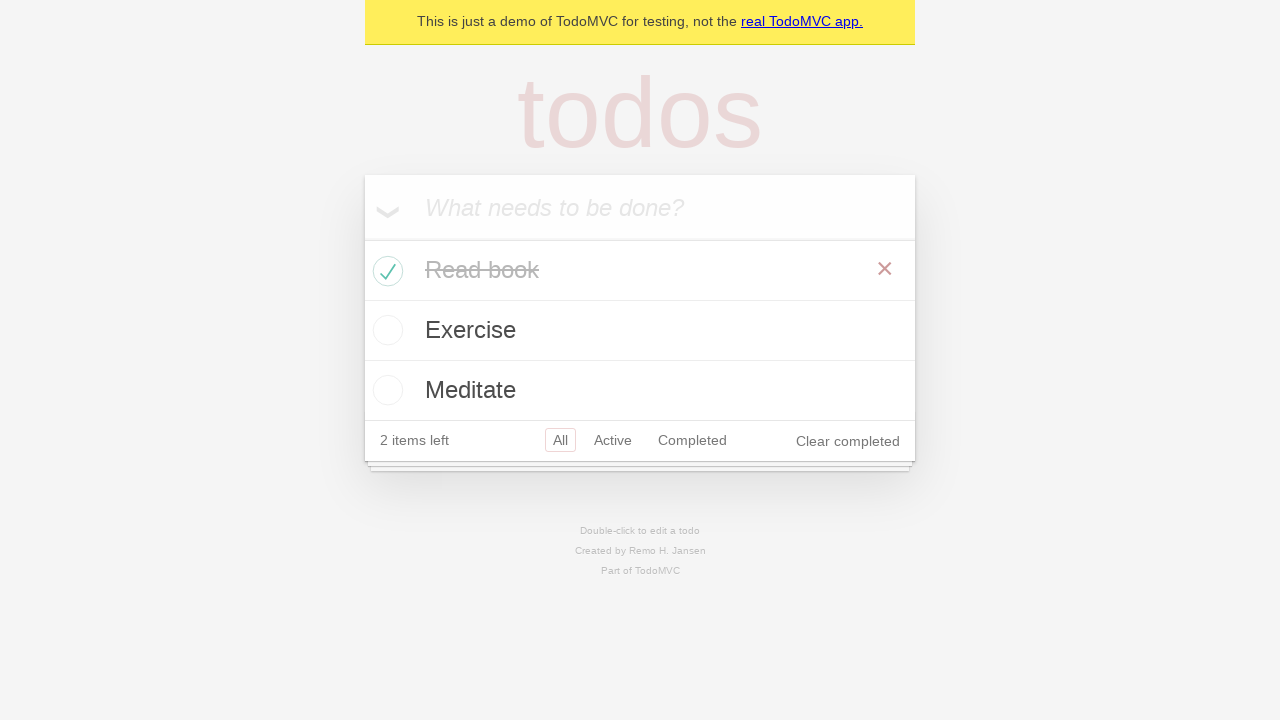

Clicked 'Clear completed' button to remove completed tasks at (848, 441) on internal:role=button[name="Clear completed"i]
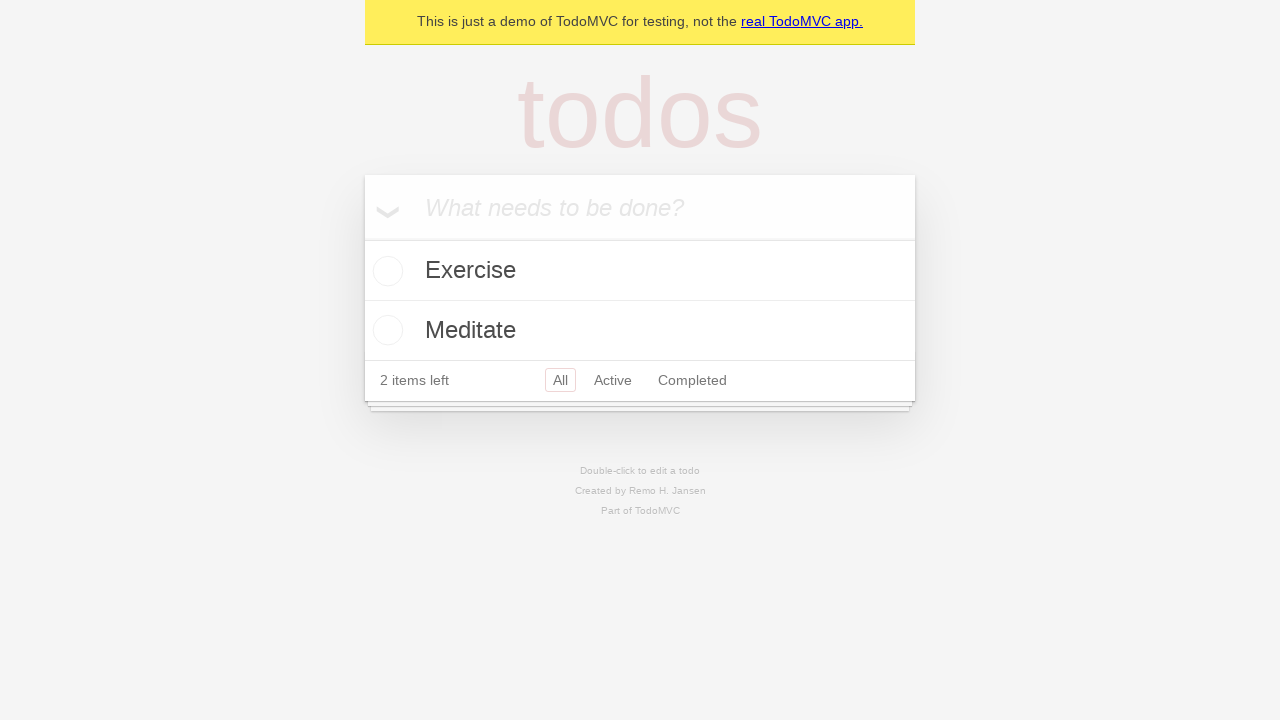

Located all completed tasks on the list
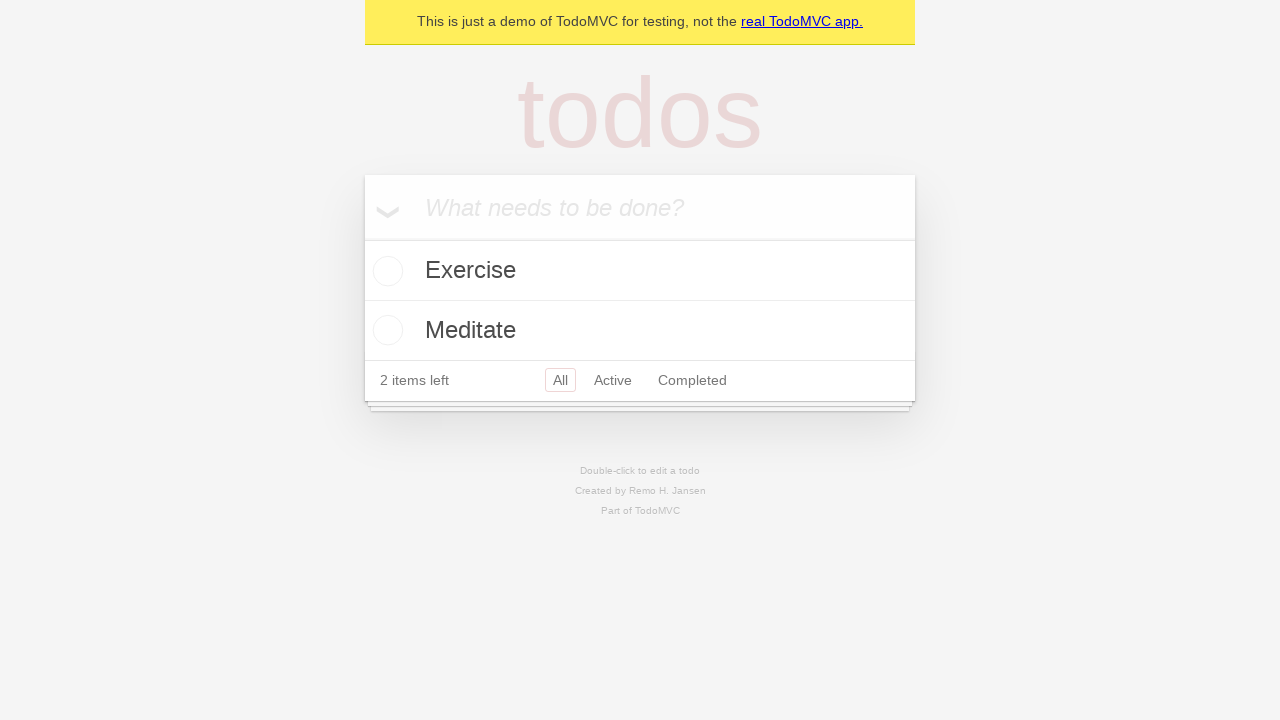

Verified that no completed tasks remain
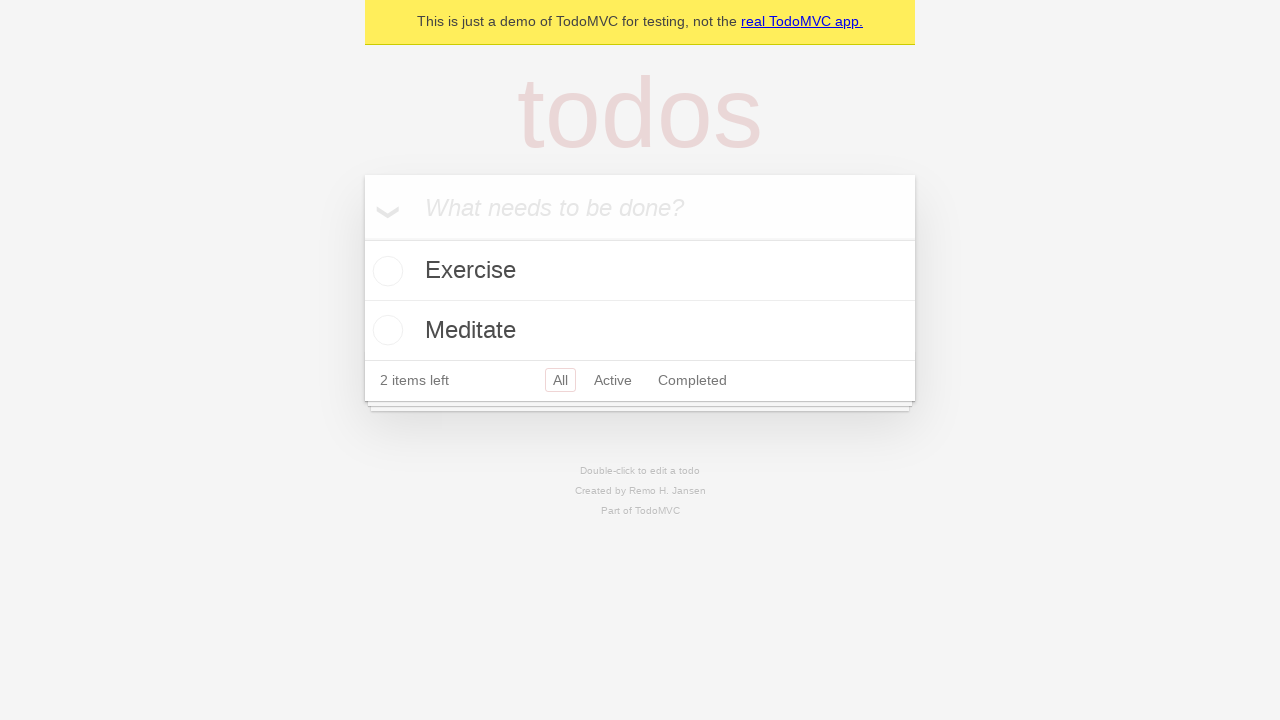

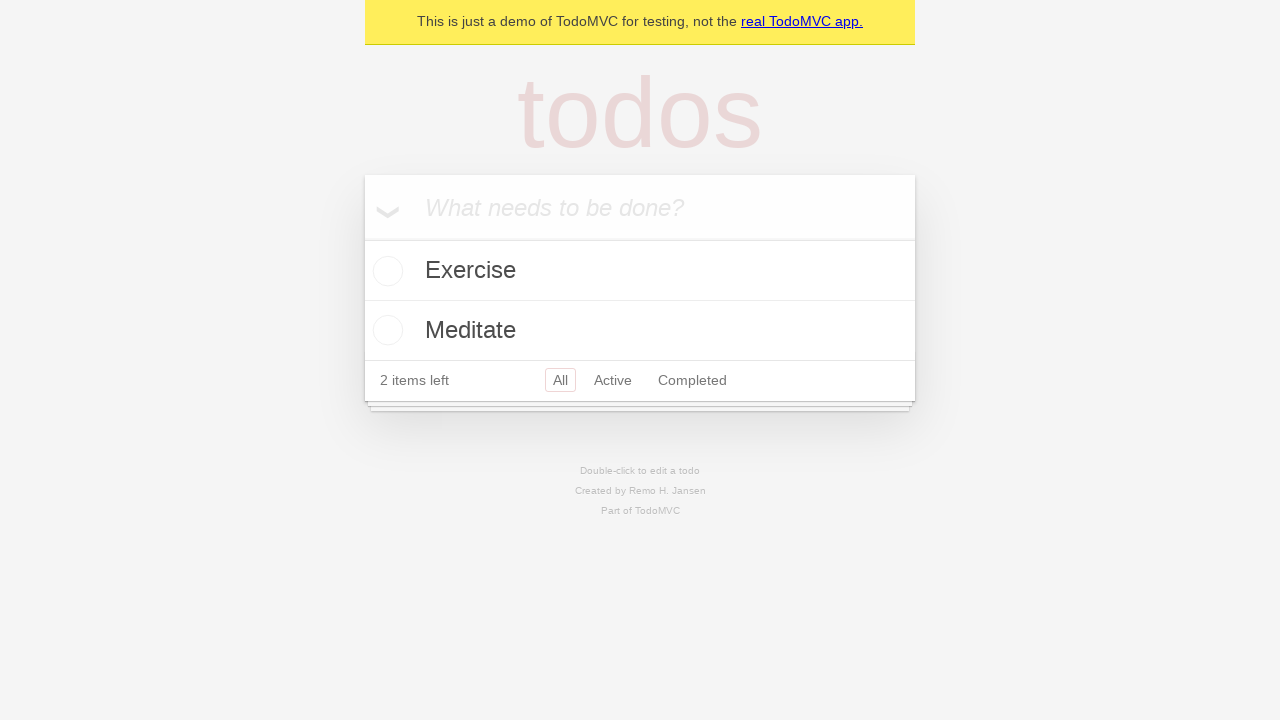